Tests that the browser back button works correctly with the todo list filters

Starting URL: https://demo.playwright.dev/todomvc

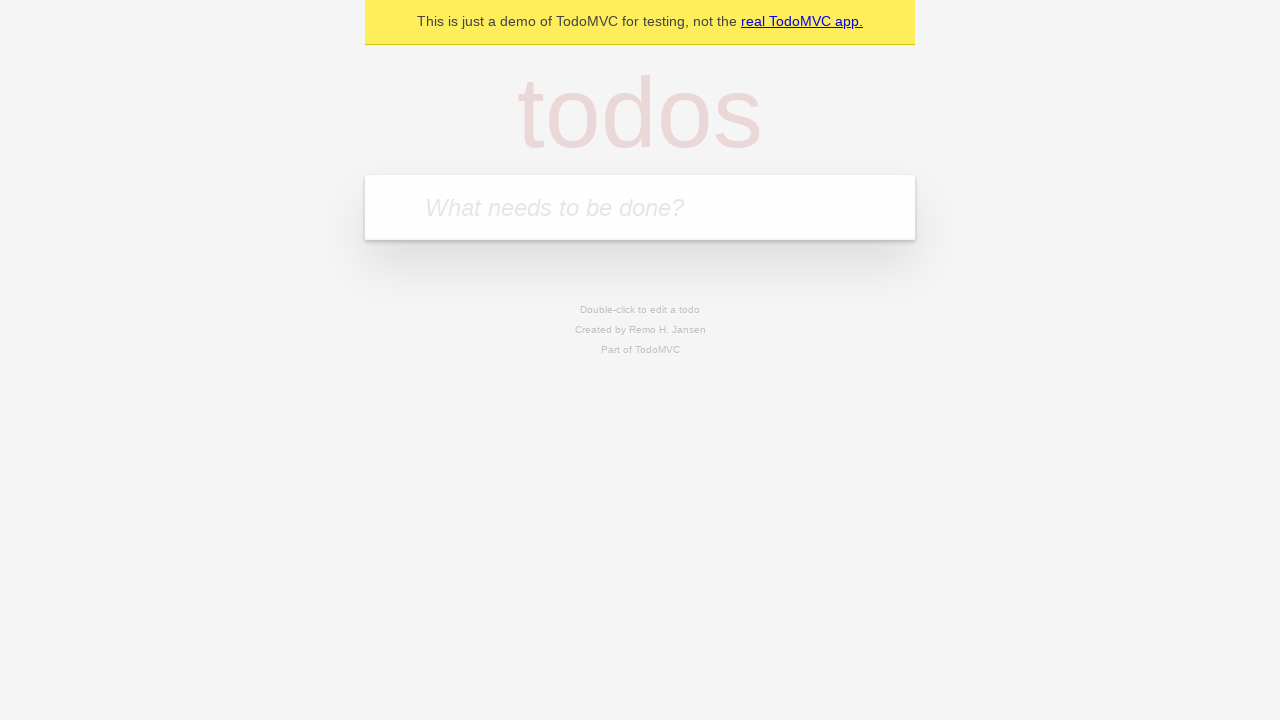

Filled new todo input with 'buy some cheese' on .new-todo
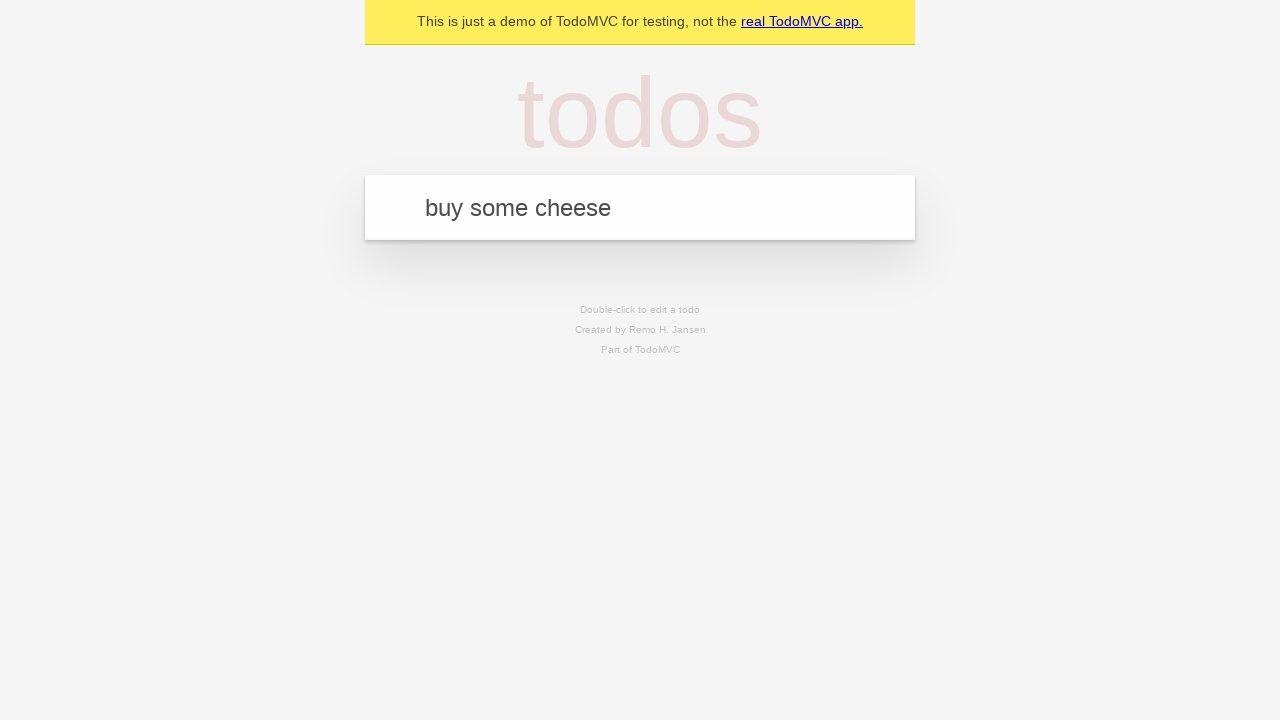

Pressed Enter to add first todo on .new-todo
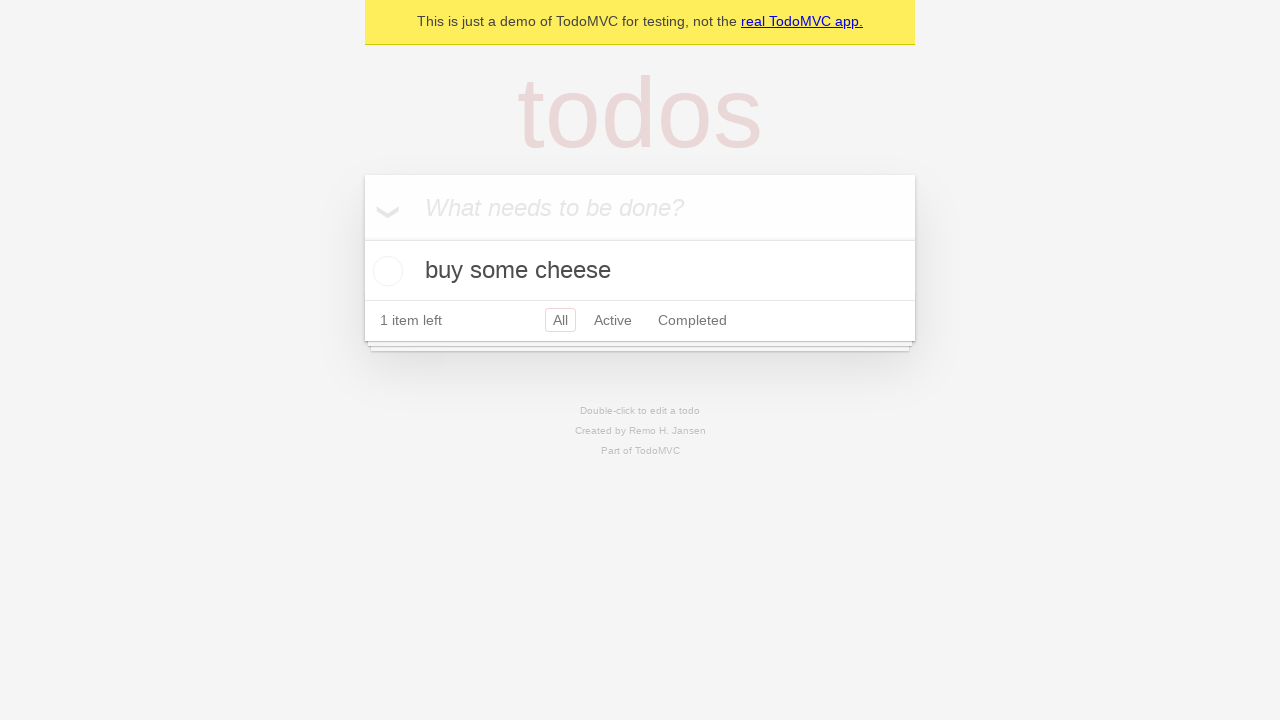

Filled new todo input with 'feed the cat' on .new-todo
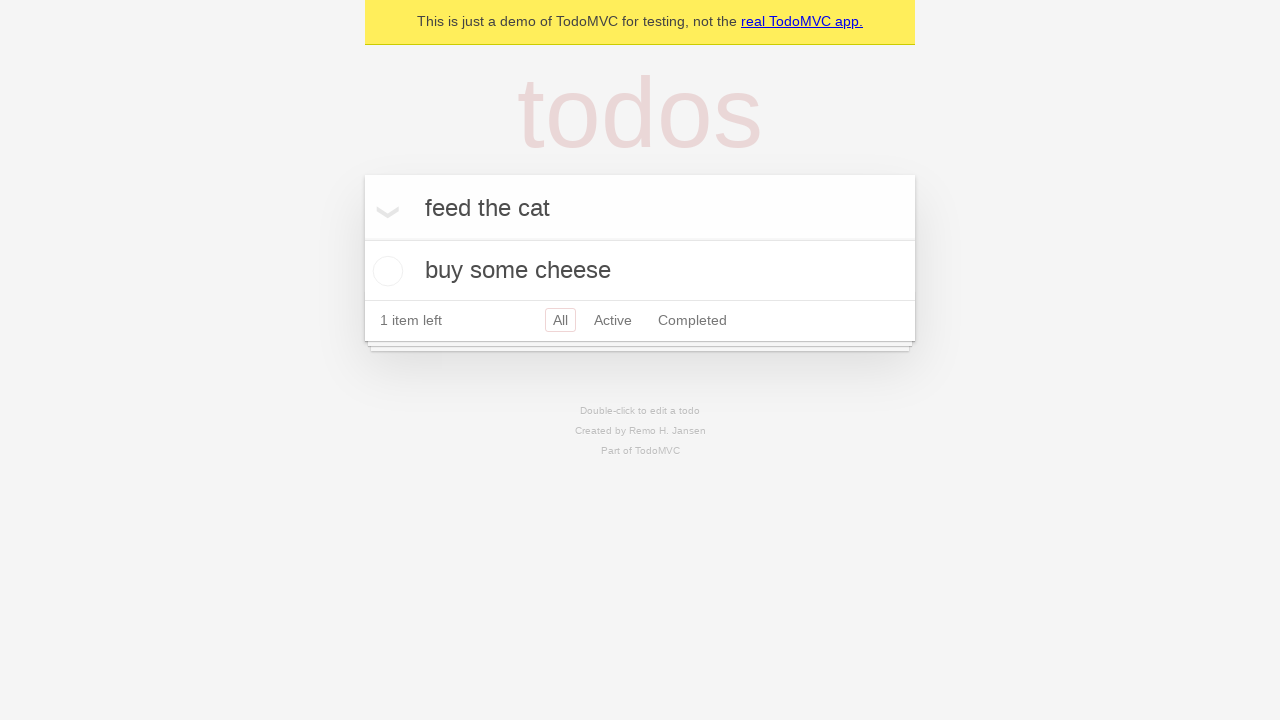

Pressed Enter to add second todo on .new-todo
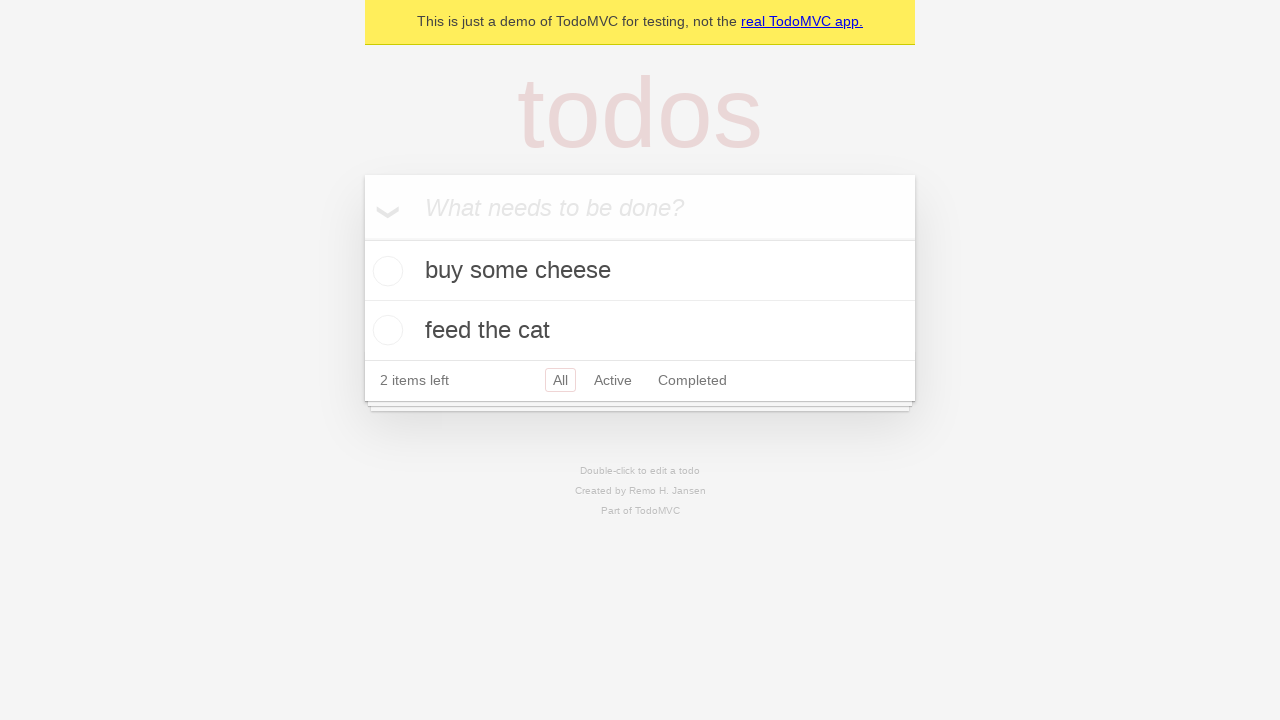

Filled new todo input with 'book a doctors appointment' on .new-todo
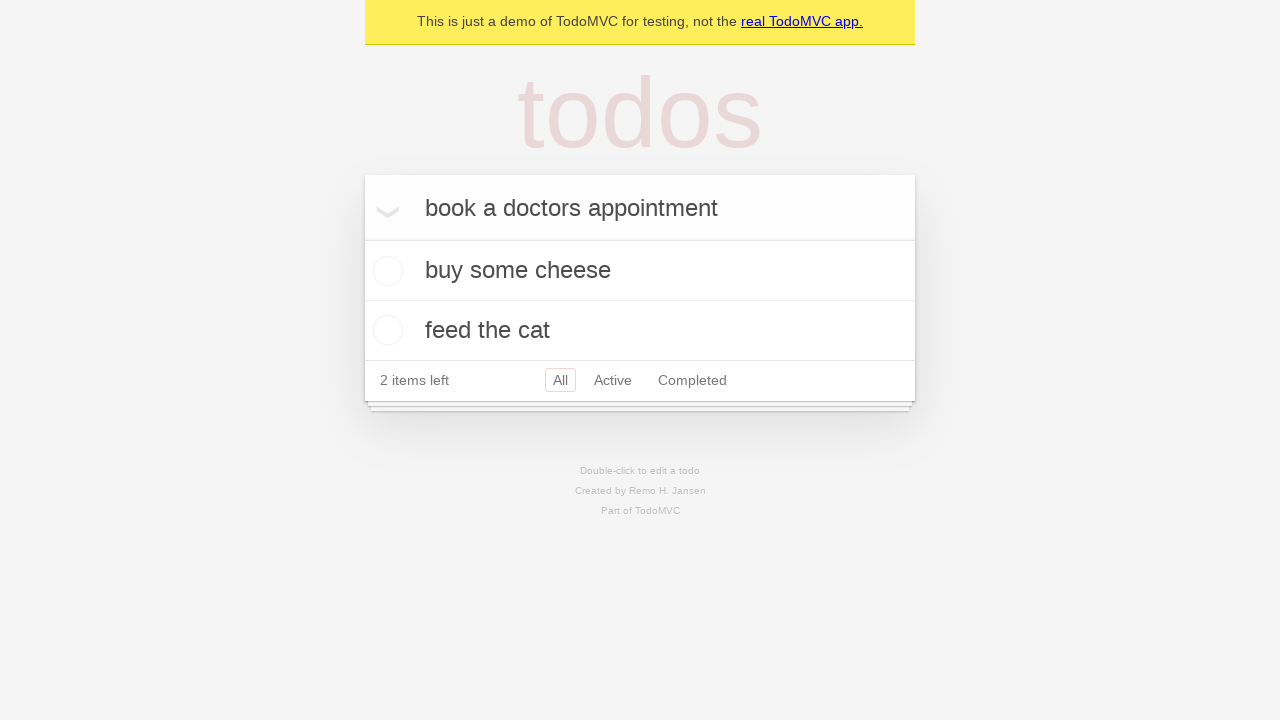

Pressed Enter to add third todo on .new-todo
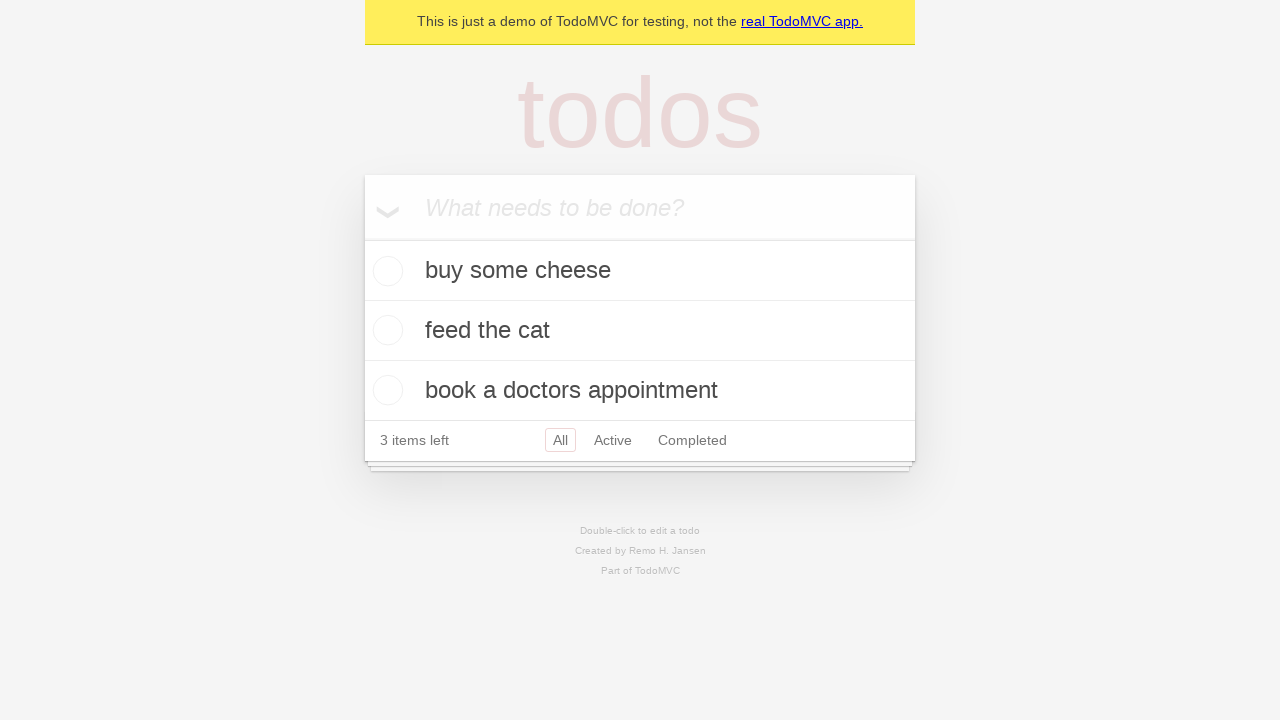

Waited for all 3 todo items to load
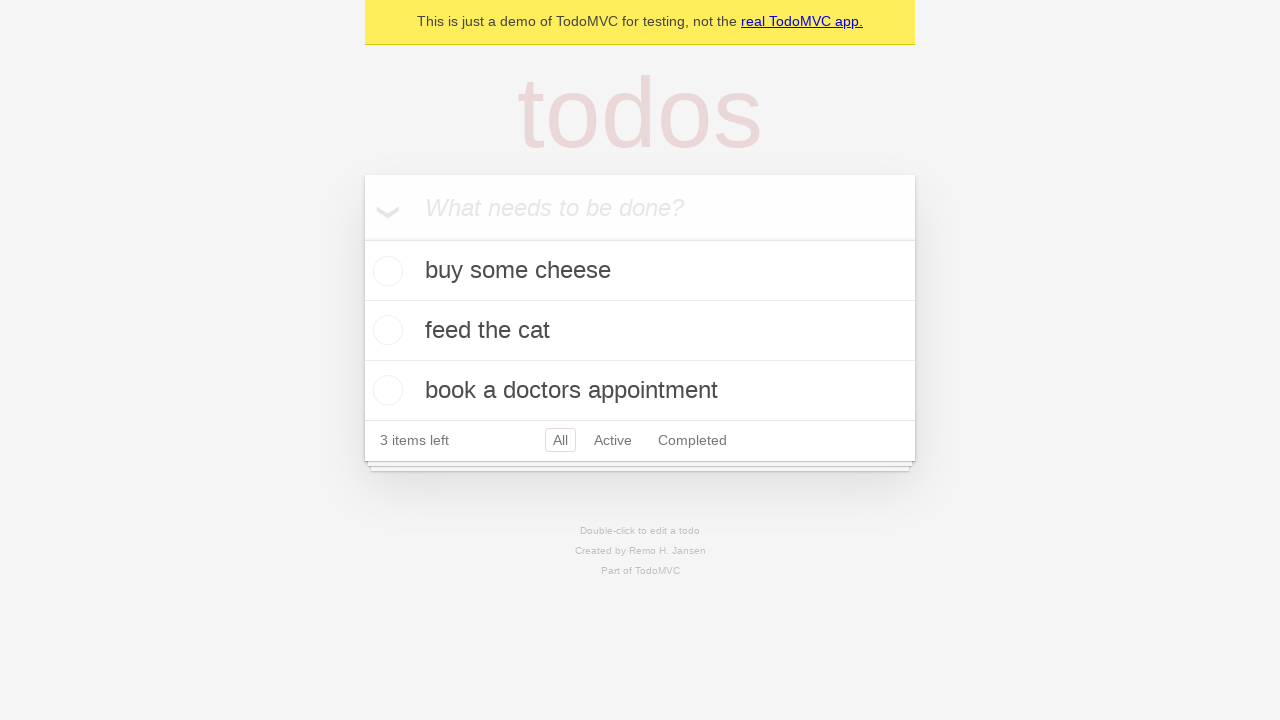

Checked the second todo item as completed at (385, 330) on .todo-list li .toggle >> nth=1
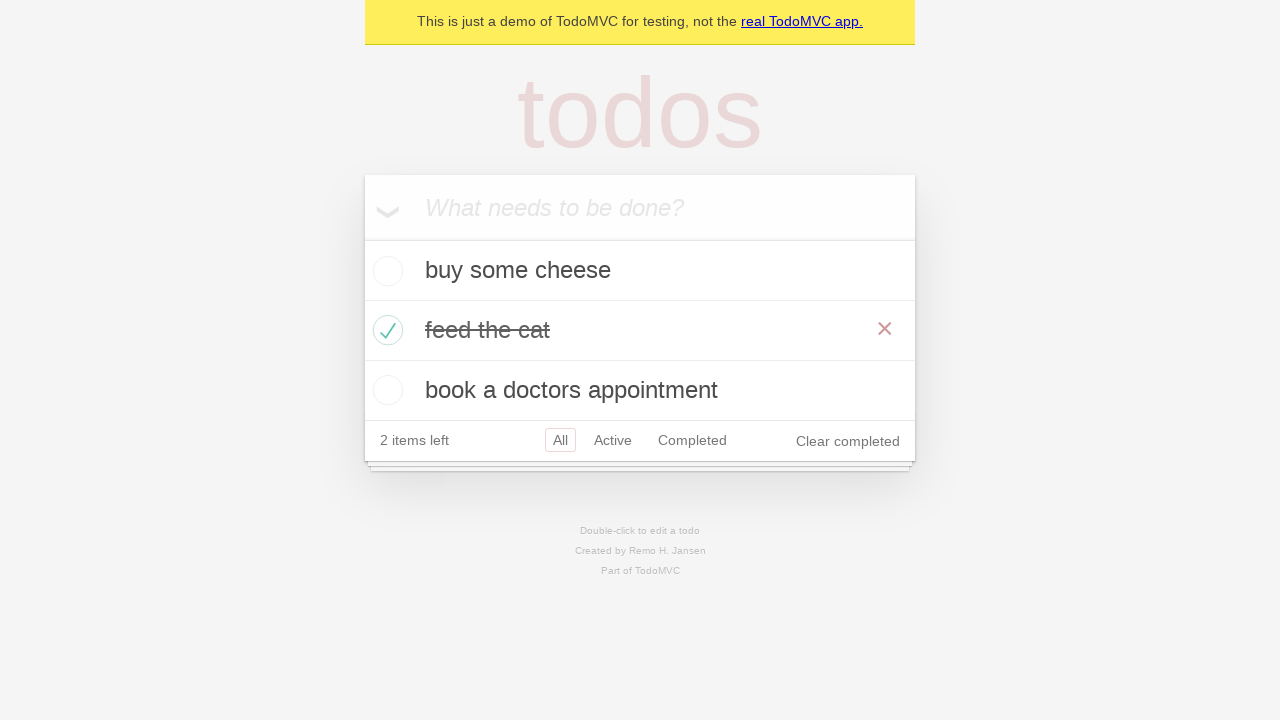

Clicked 'All' filter to show all todos at (560, 440) on .filters >> text=All
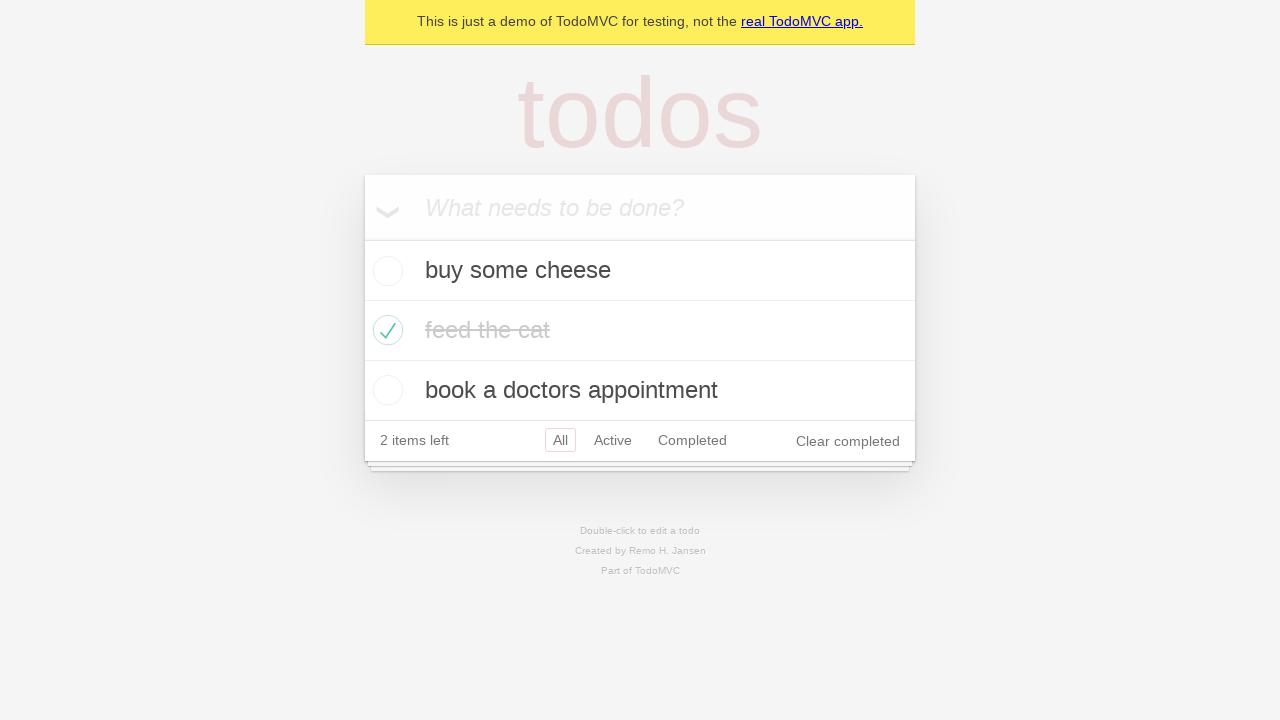

Clicked 'Active' filter to show only active todos at (613, 440) on .filters >> text=Active
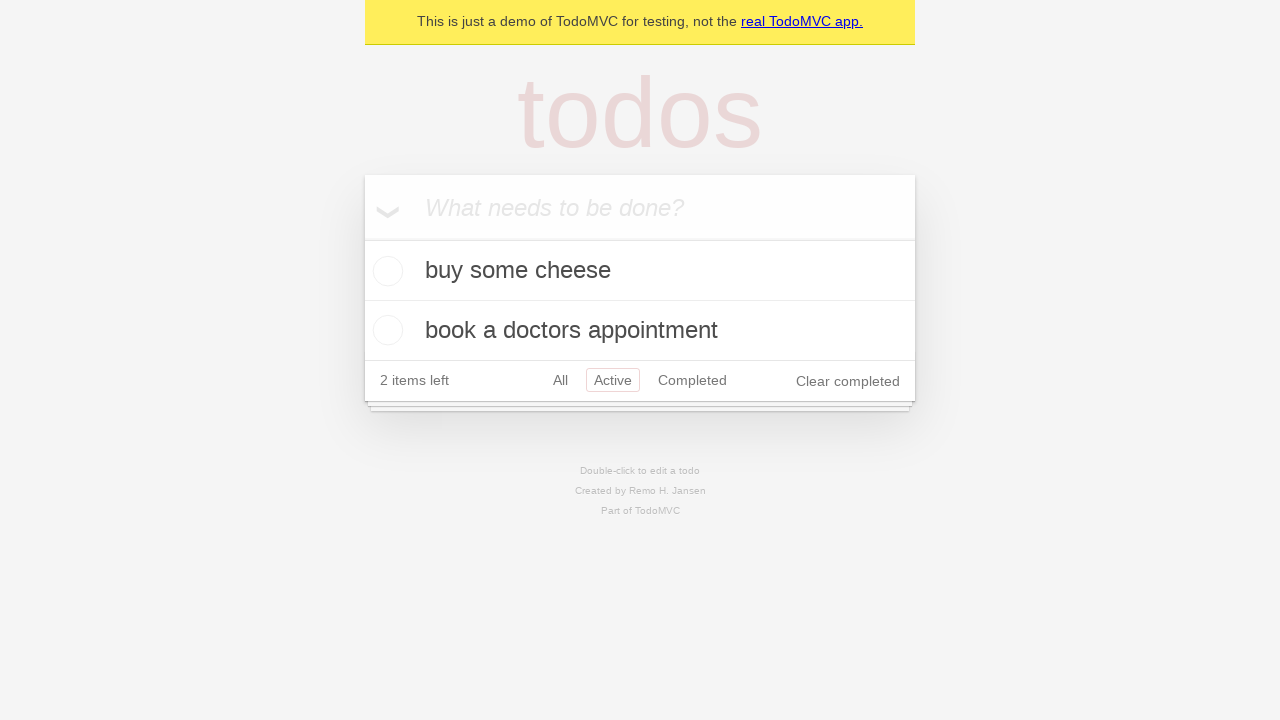

Clicked 'Completed' filter to show only completed todos at (692, 380) on .filters >> text=Completed
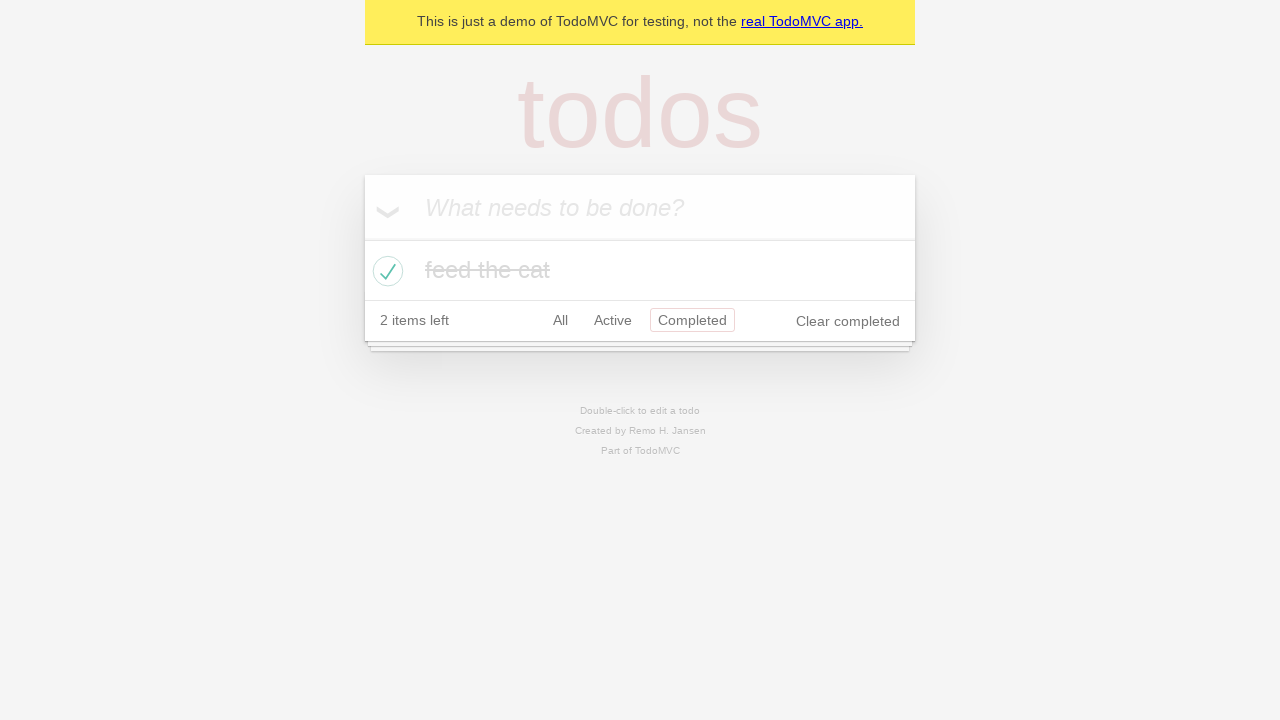

Clicked browser back button once
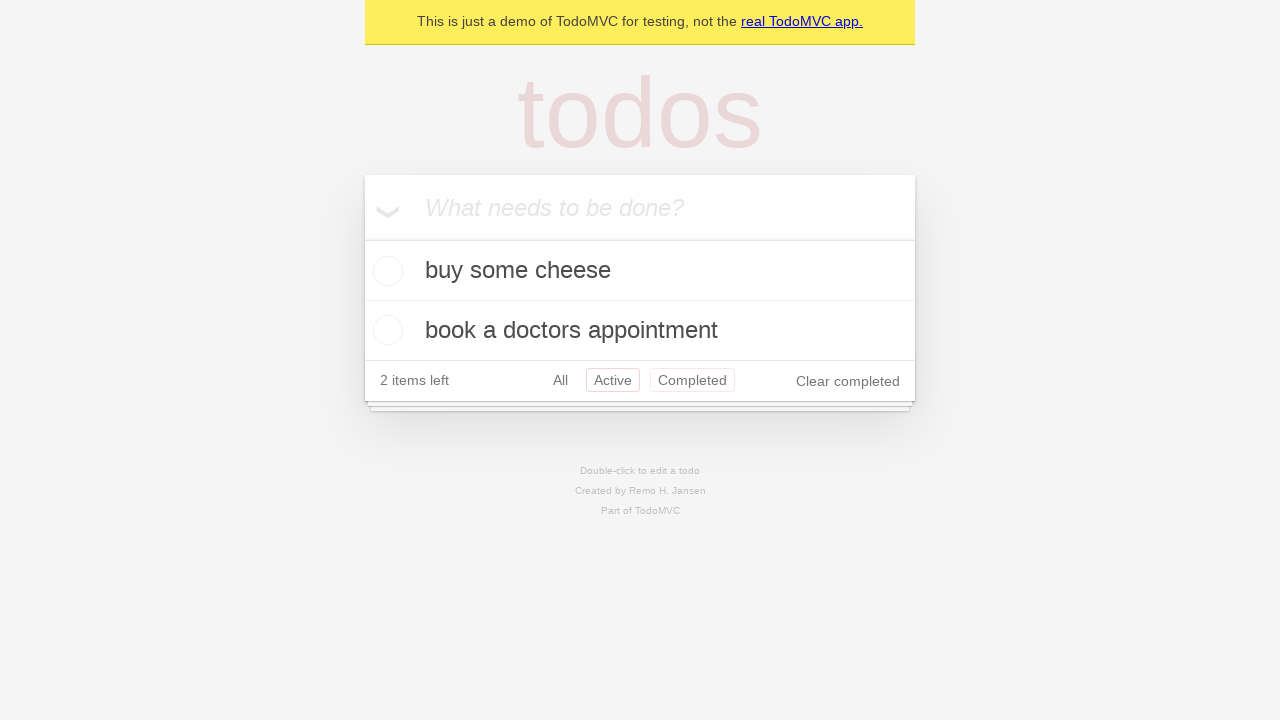

Clicked browser back button again to return to 'All' filter view
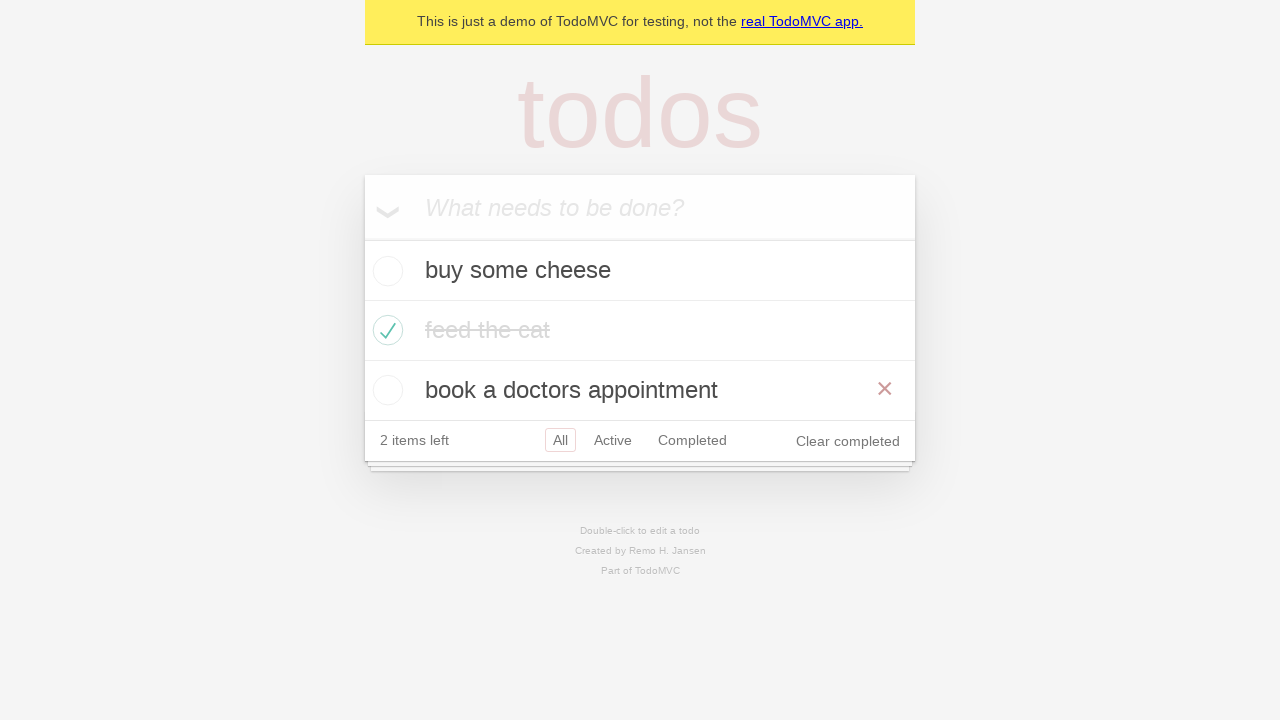

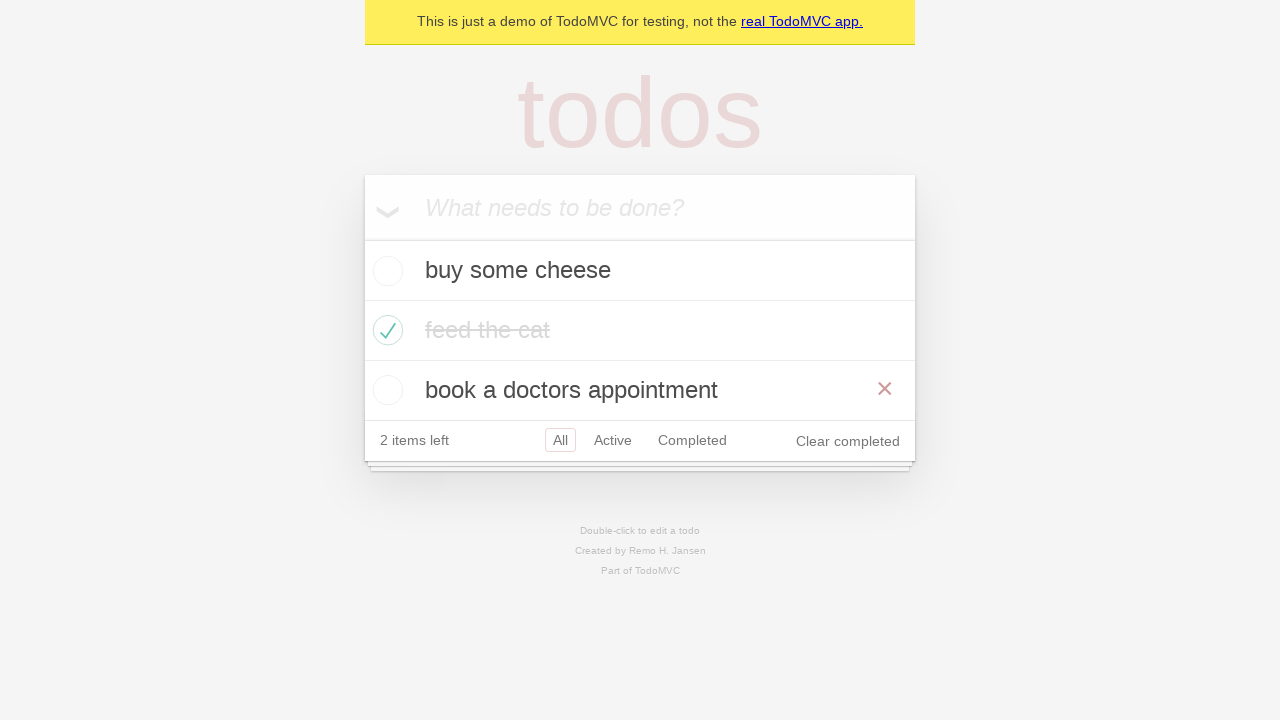